Performs Ctrl+Click to open link in new tab

Starting URL: http://omayo.blogspot.com/

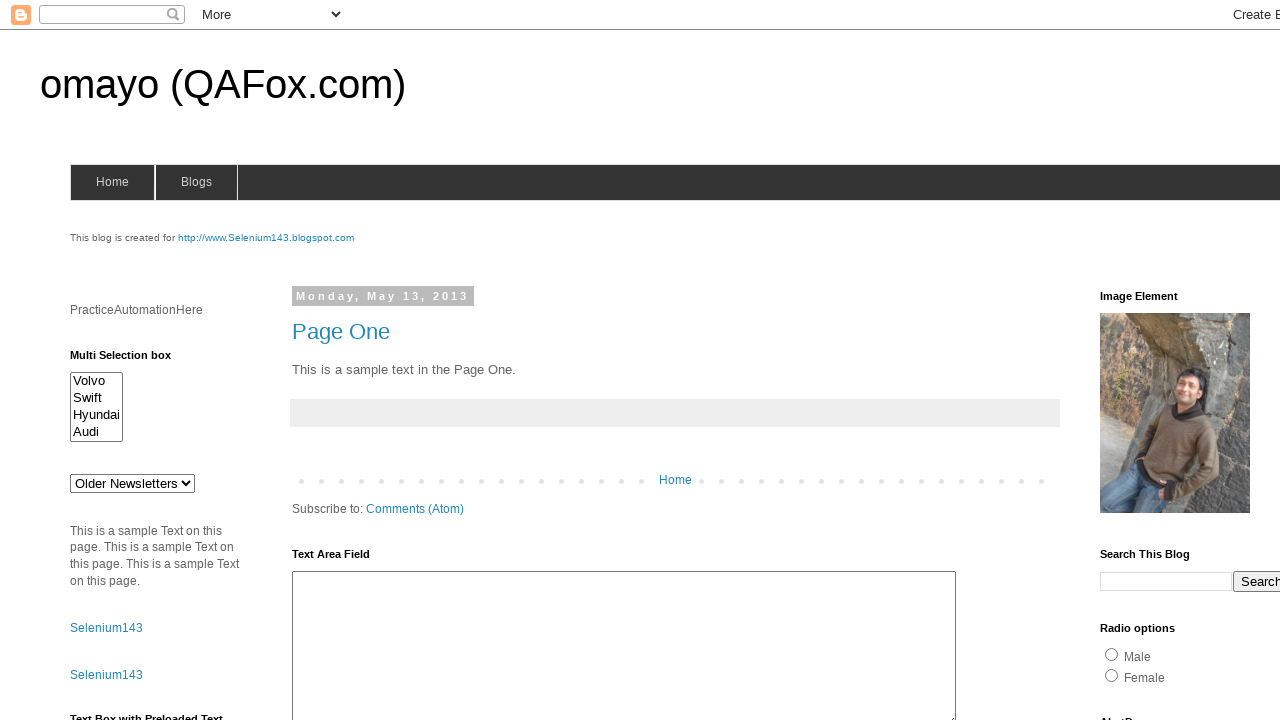

Navigated to http://omayo.blogspot.com/
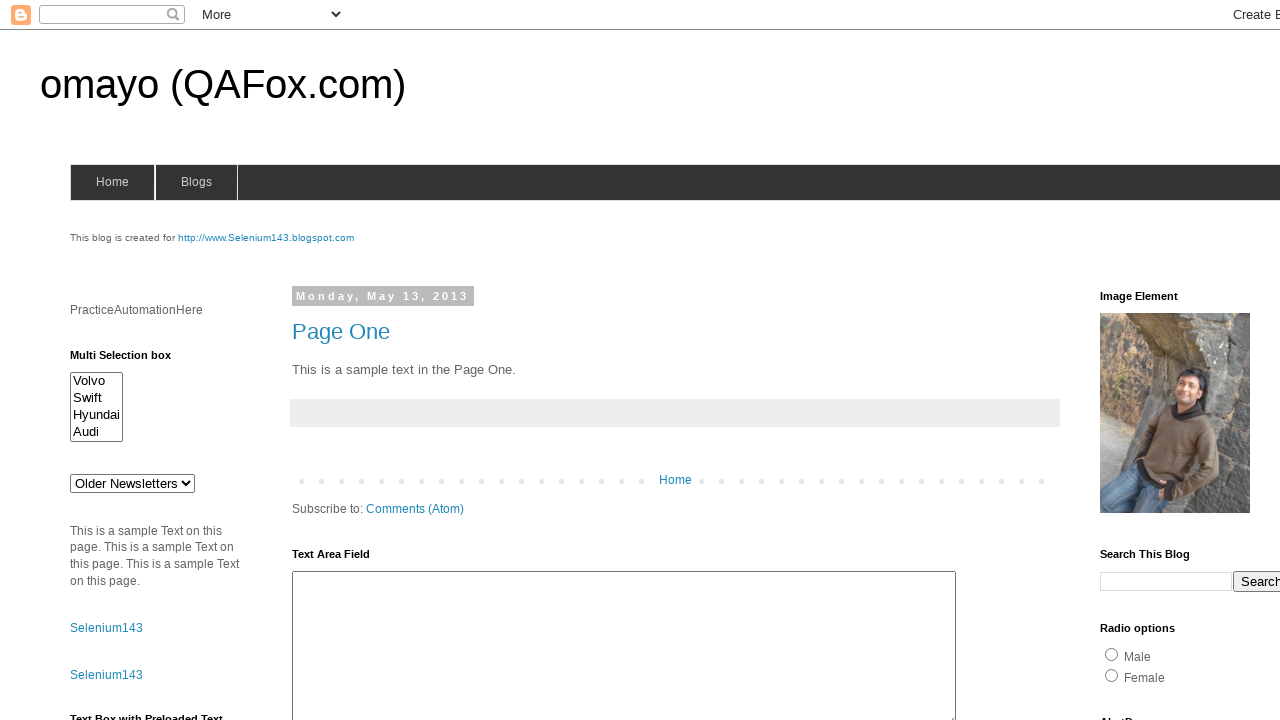

Performed Ctrl+Click on 'compendiumdev' link to open in new tab at (1160, 360) on text='compendiumdev'
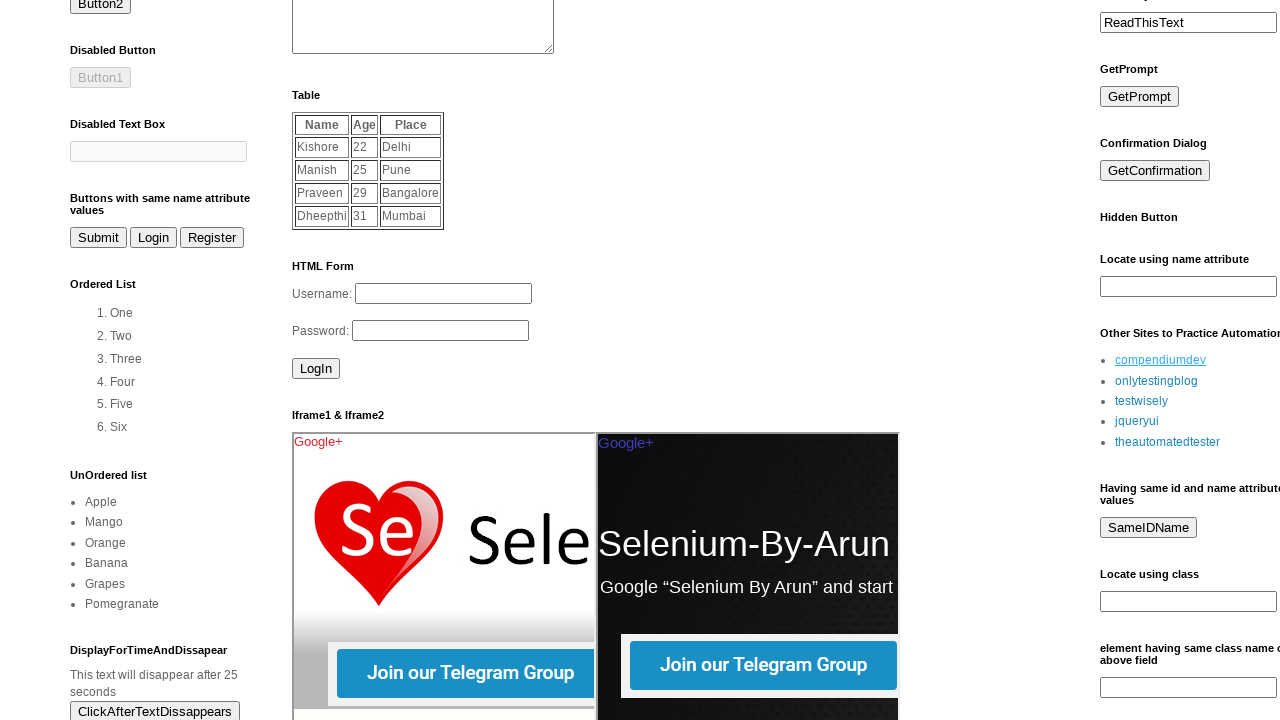

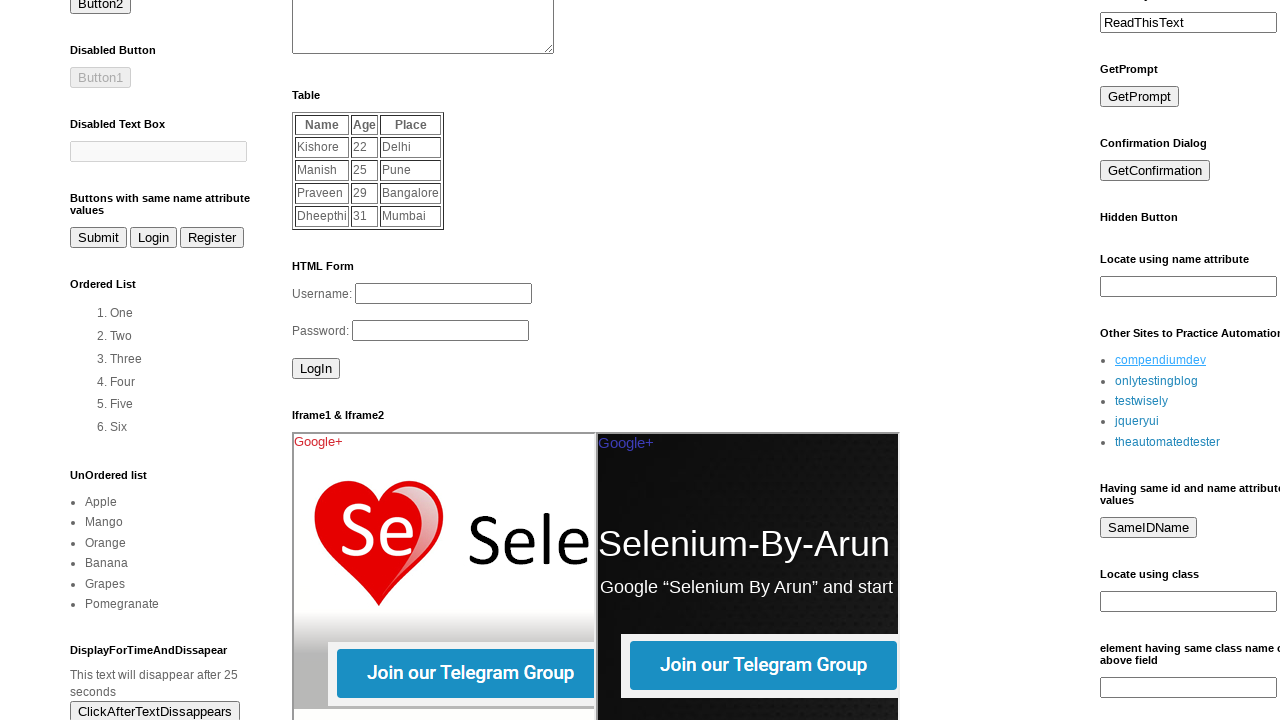